Tests pinned JavaScript scripts by executing pinned scripts to find and click a link element

Starting URL: https://bonigarcia.dev/selenium-webdriver-java/

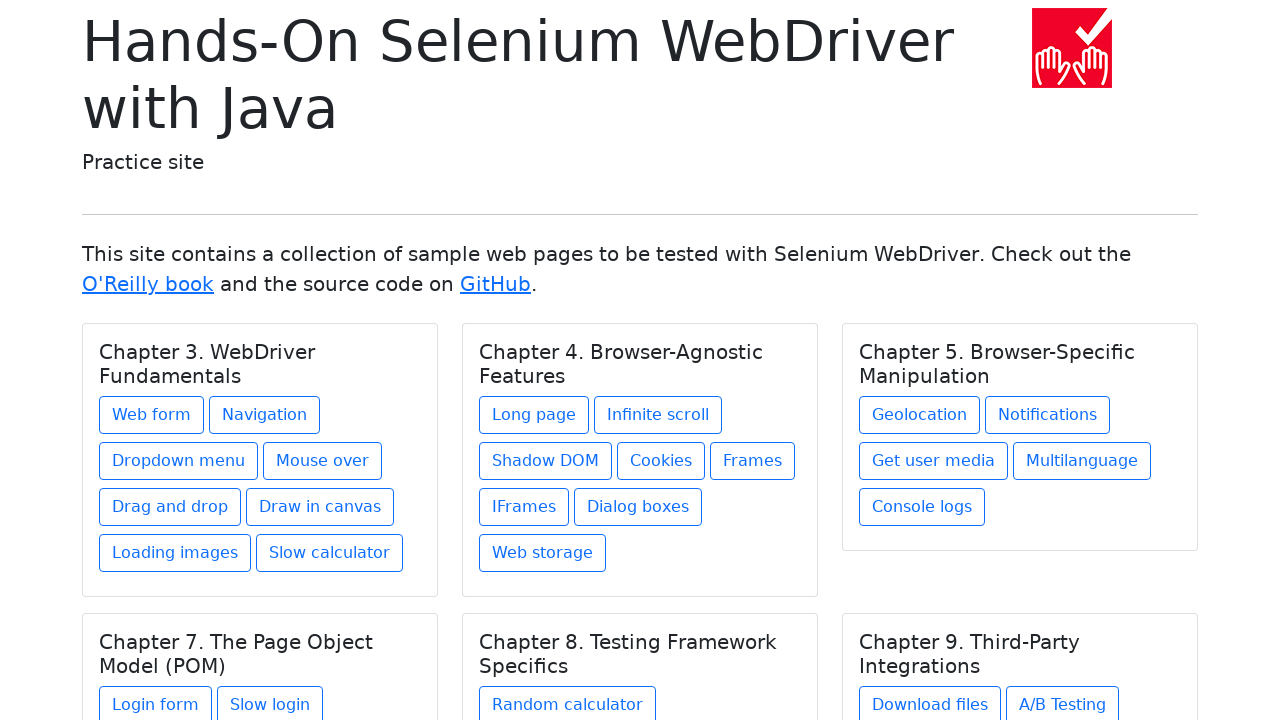

Executed JavaScript to get the third link element
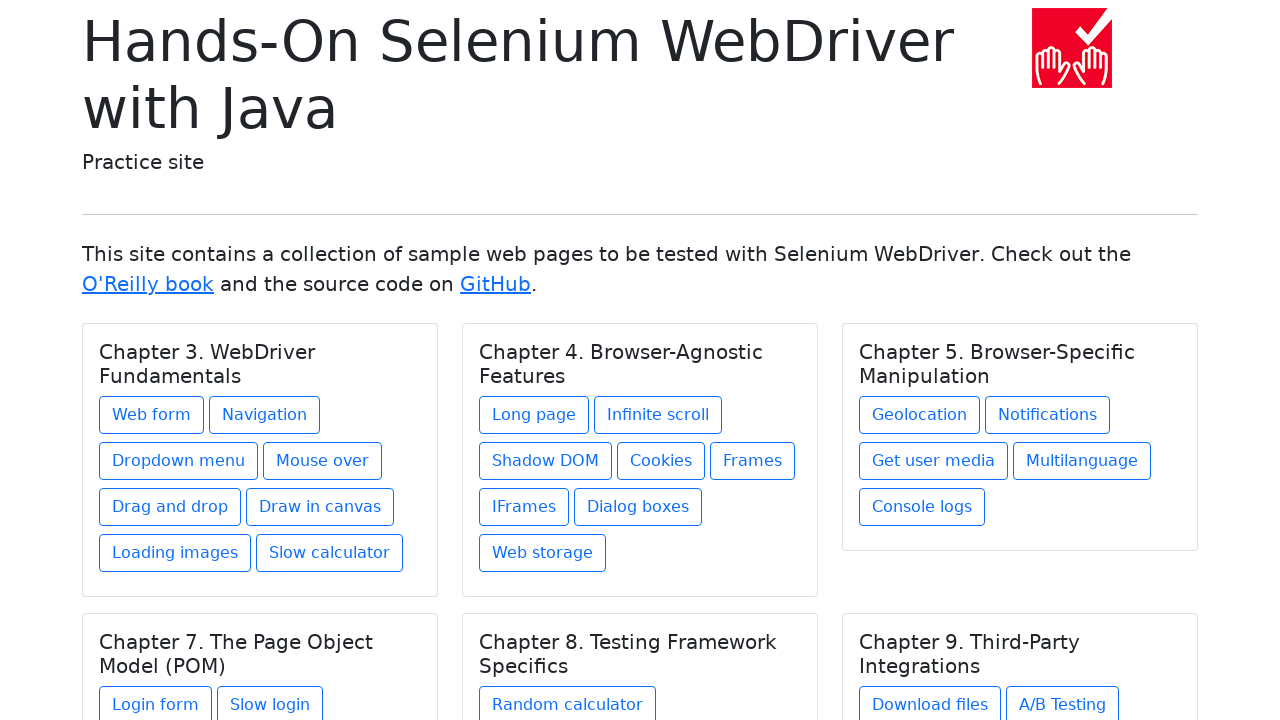

Clicked the third link element on the page at (496, 284) on a >> nth=2
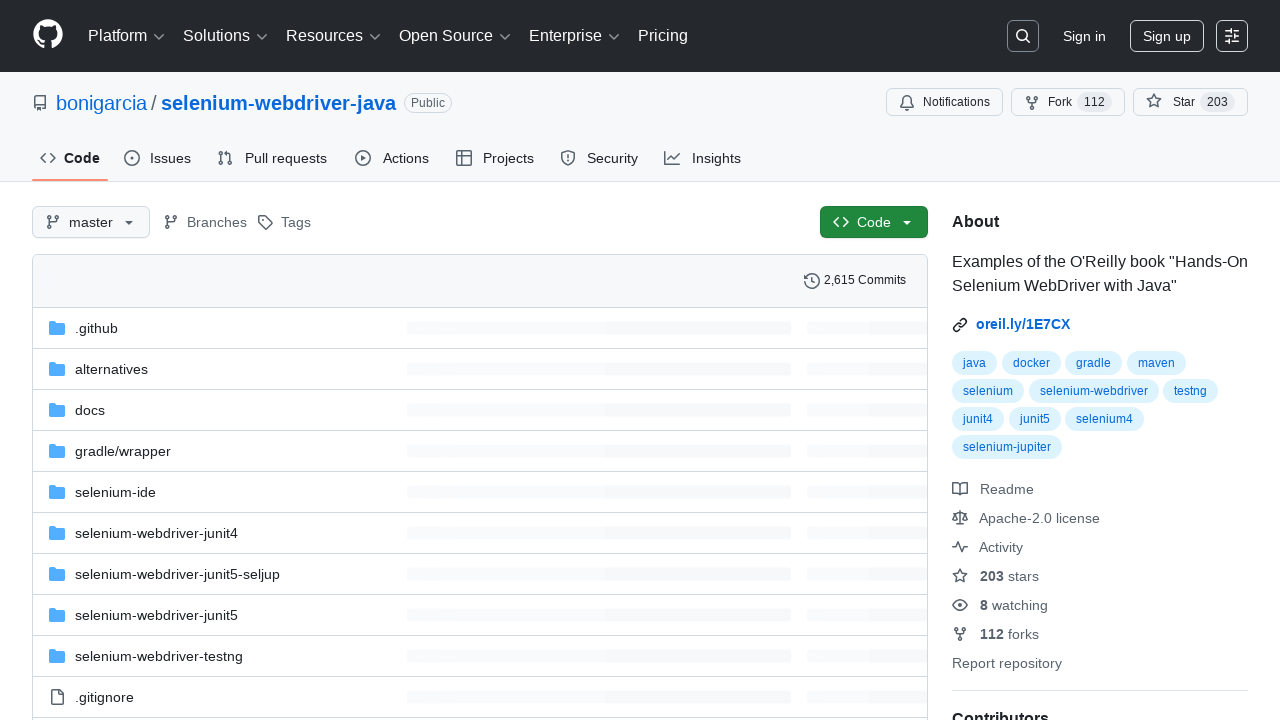

Verified page navigation completed - DOM content loaded
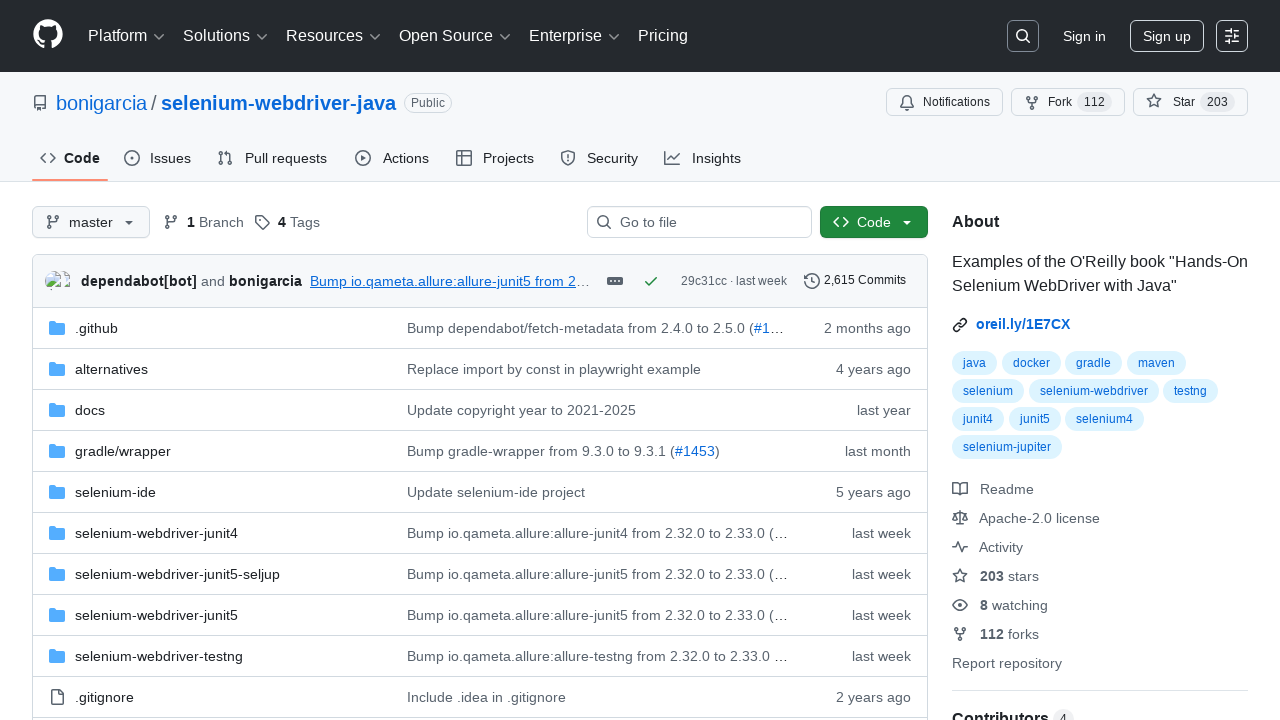

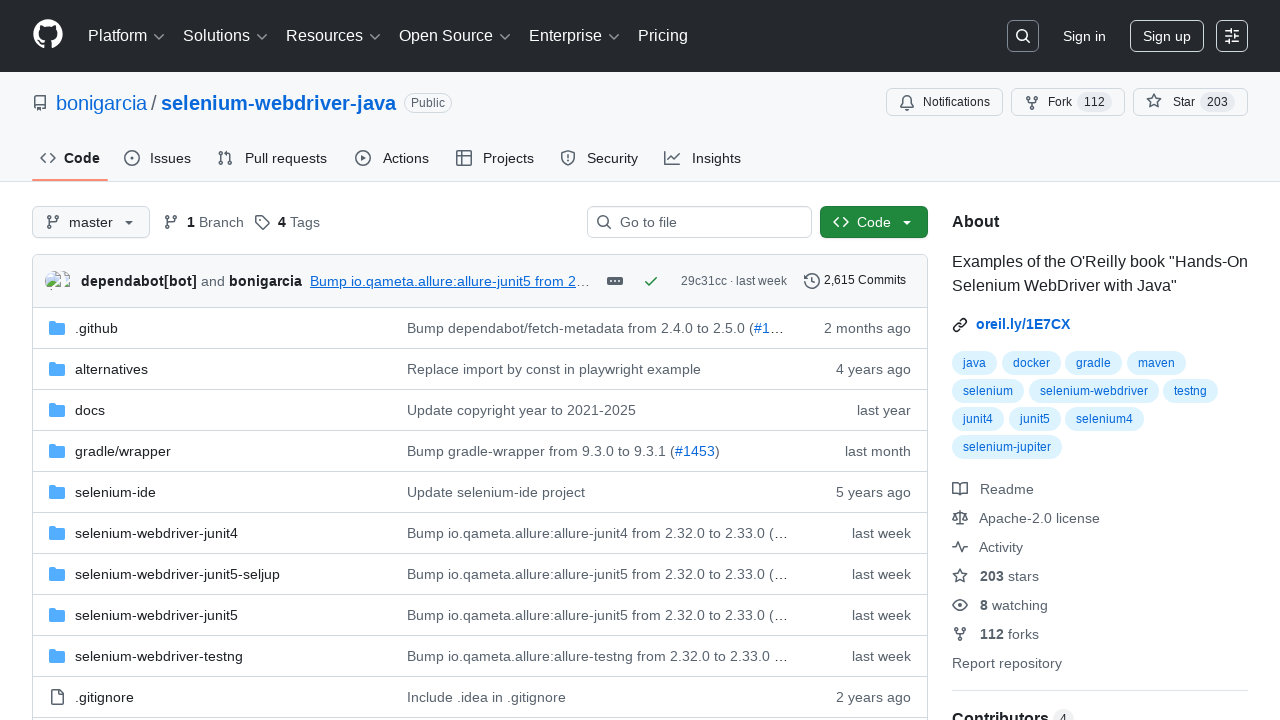